Tests dropdown selection functionality by selecting currency from a static dropdown and adjusting passenger count

Starting URL: https://rahulshettyacademy.com/dropdownsPractise/

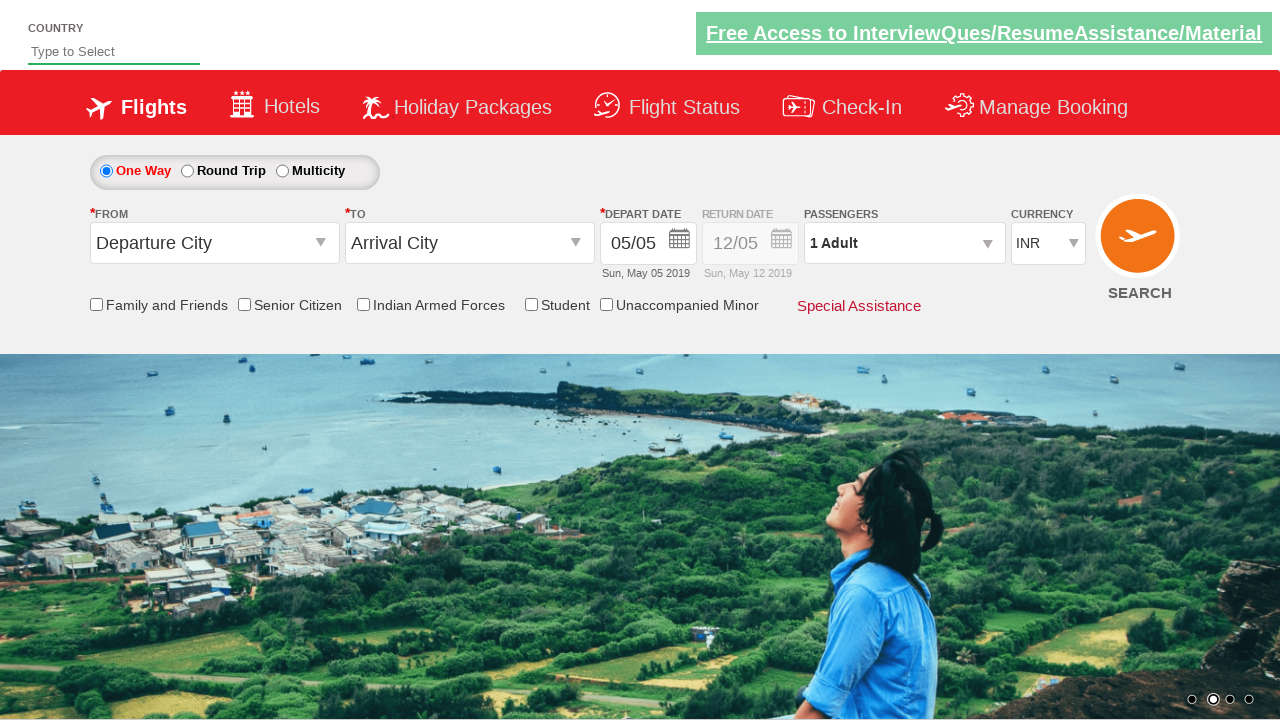

Selected USD from currency dropdown on select#ctl00_mainContent_DropDownListCurrency
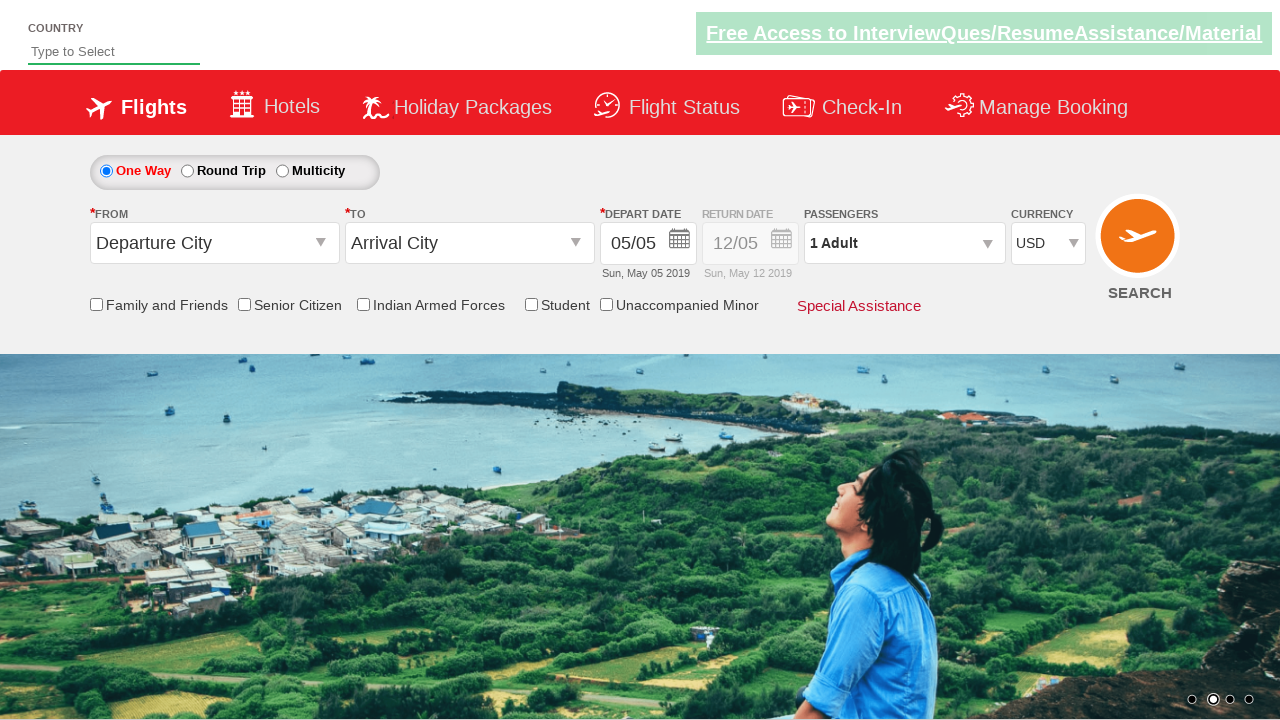

Clicked on passenger info dropdown at (904, 243) on div#divpaxinfo
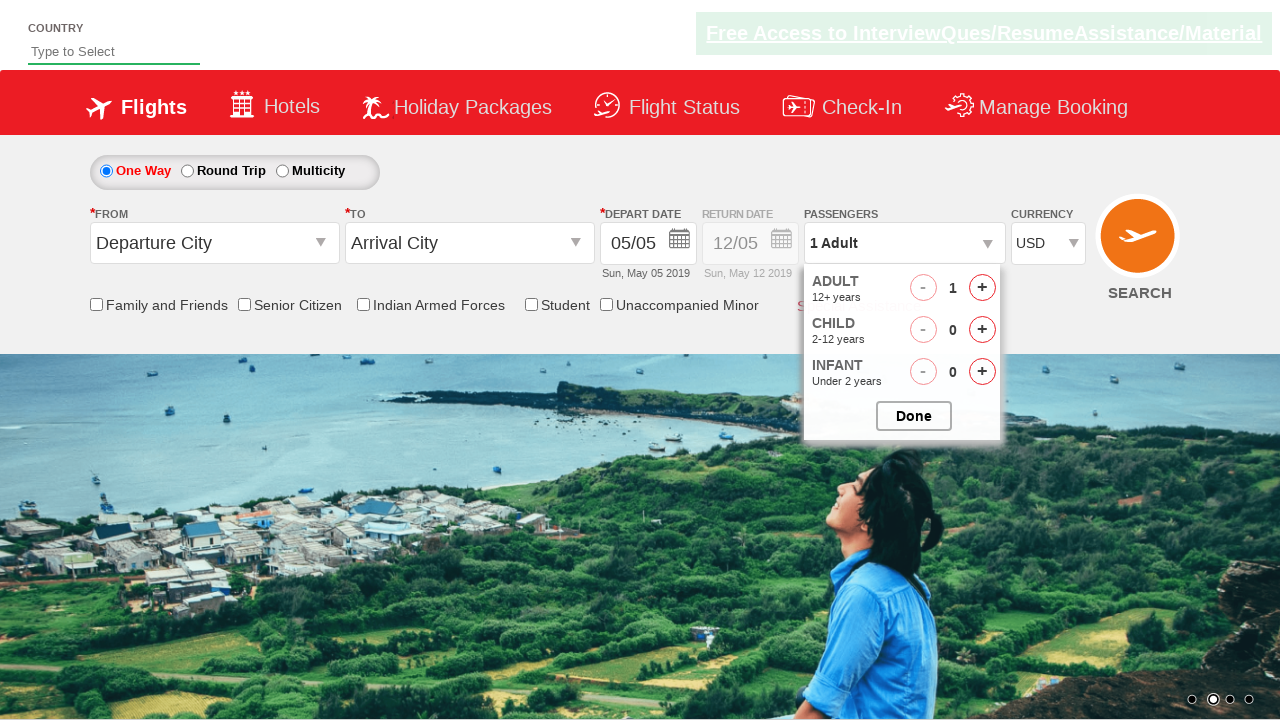

Clicked to add one adult passenger at (982, 288) on #hrefIncAdt
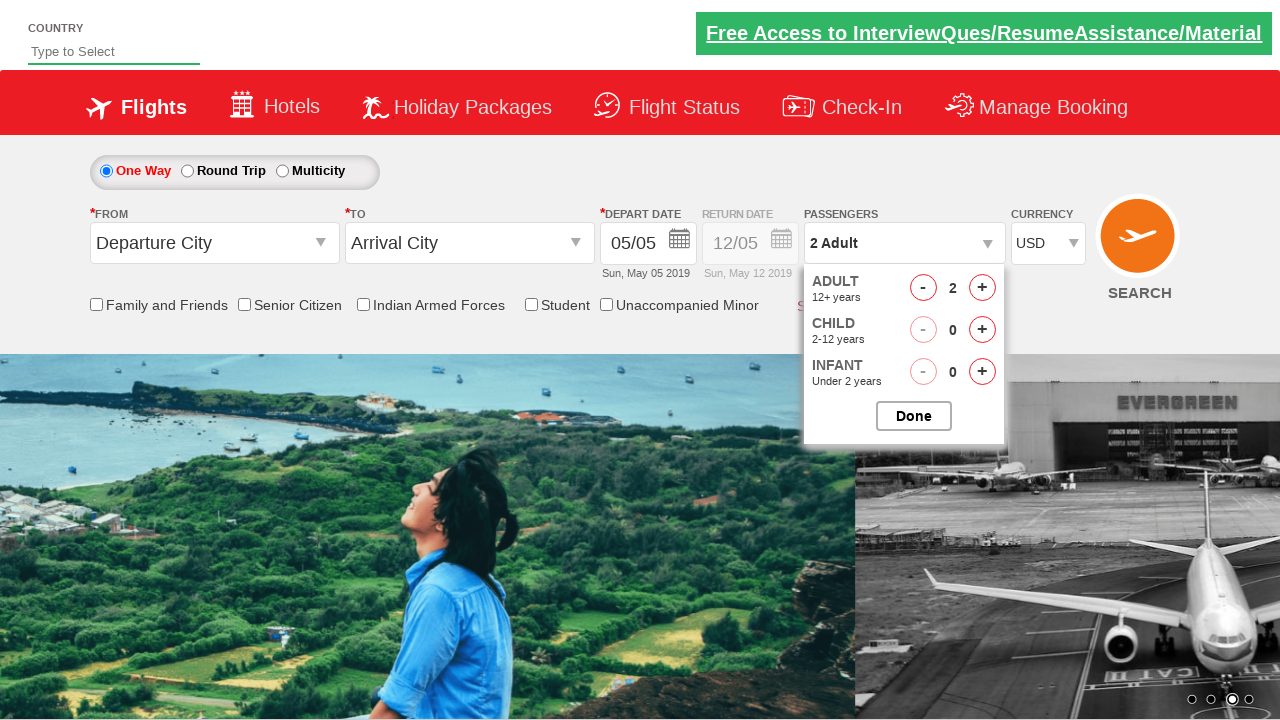

Closed passenger selection dropdown at (914, 416) on #btnclosepaxoption
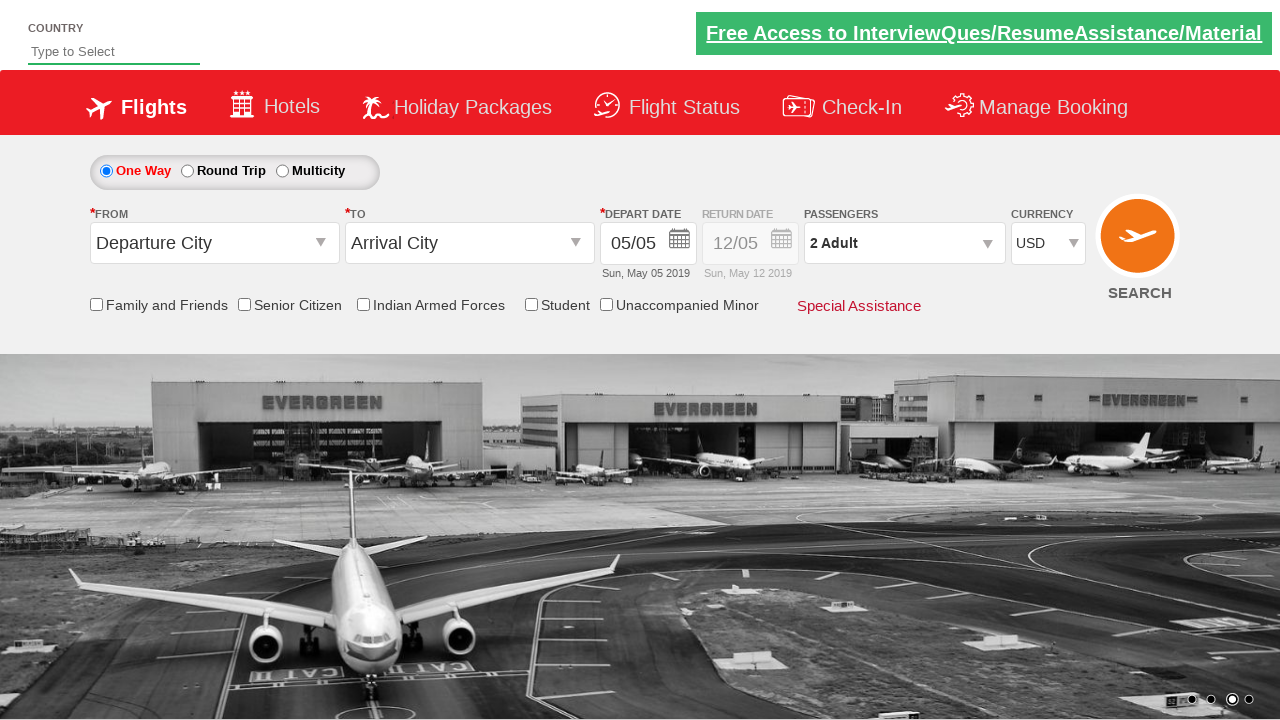

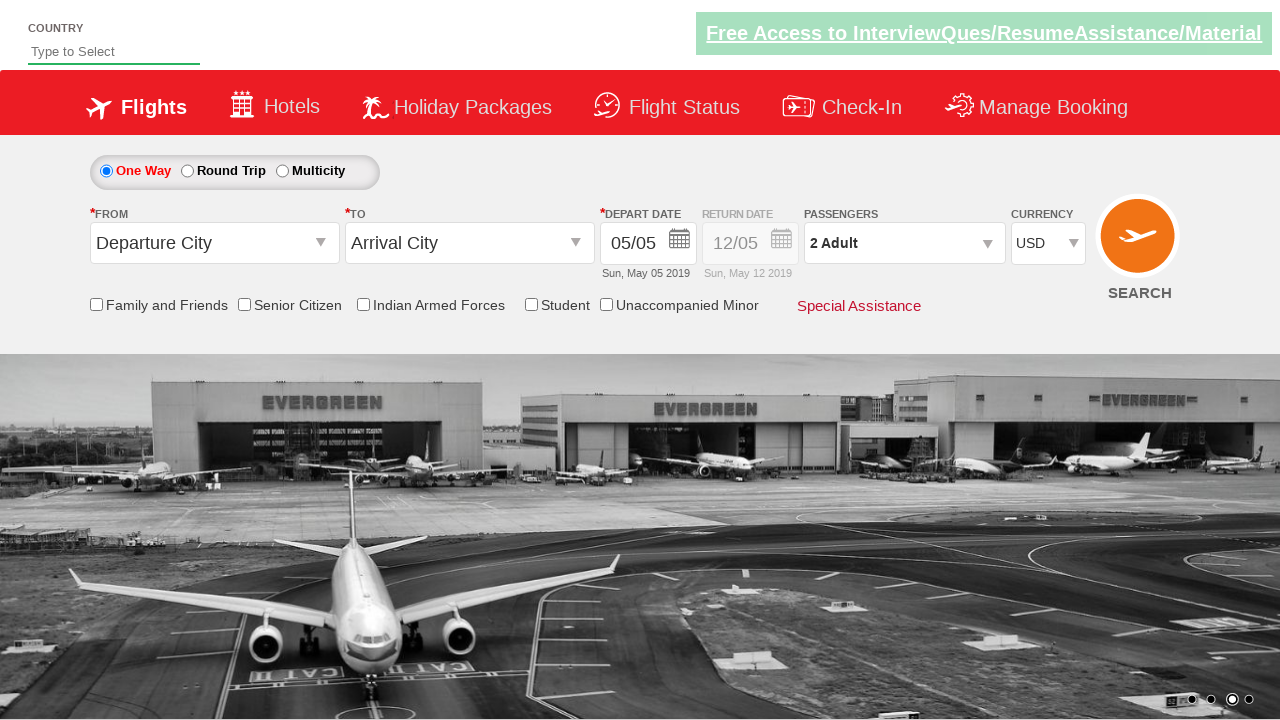